Tests selecting a country from dropdown and verifying the selected value matches the expected country

Starting URL: https://letcode.in/dropdowns

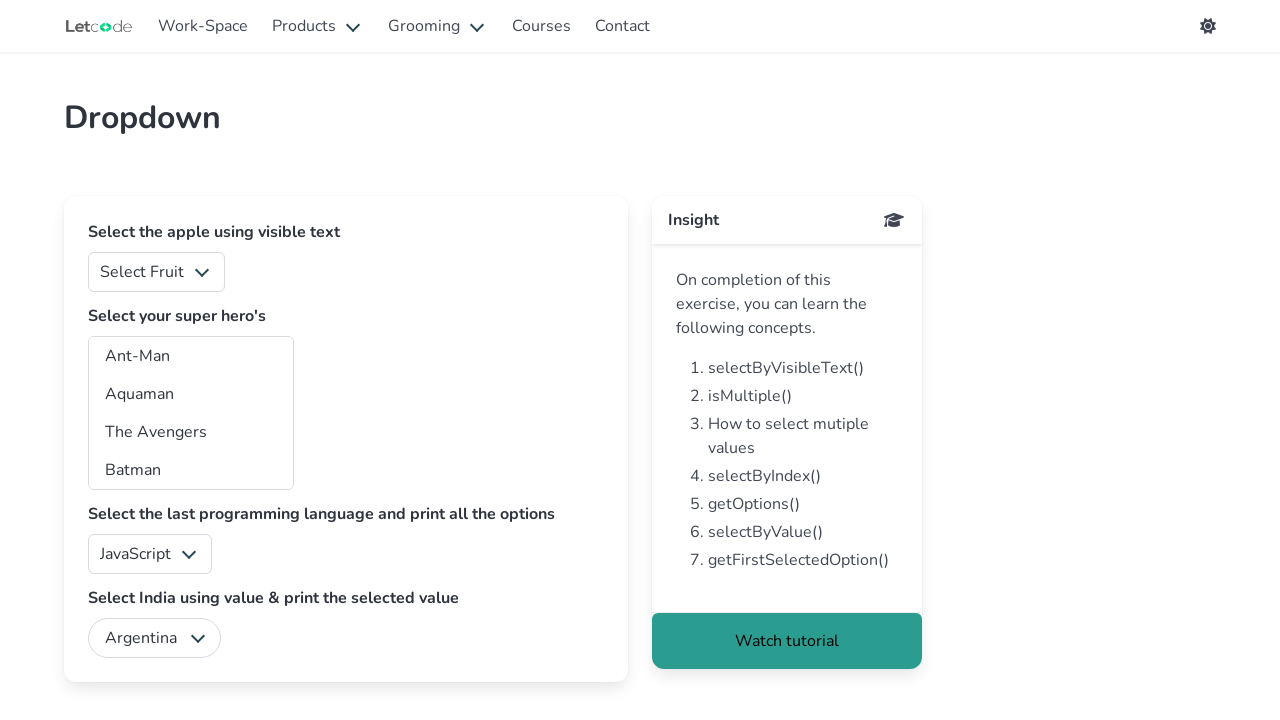

Selected 'India' from the country dropdown on //select[@id='country']
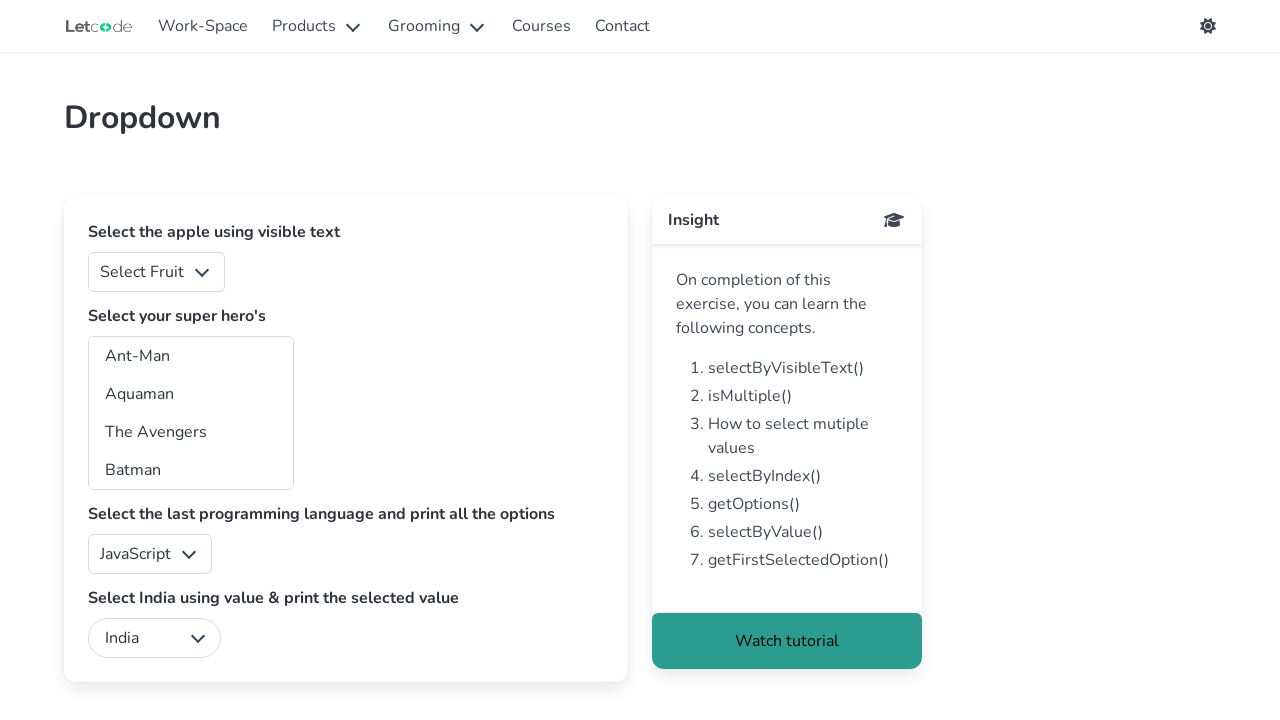

Retrieved the selected country value from dropdown
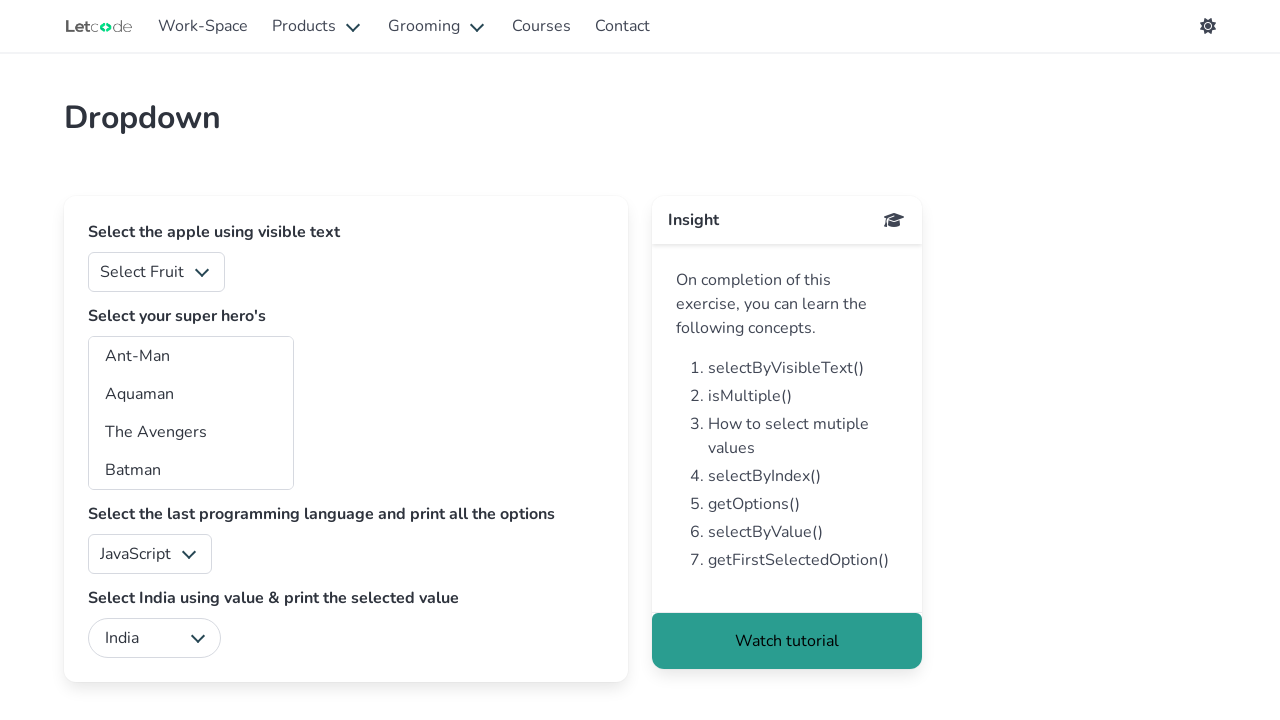

Printed captured dropdown value: India
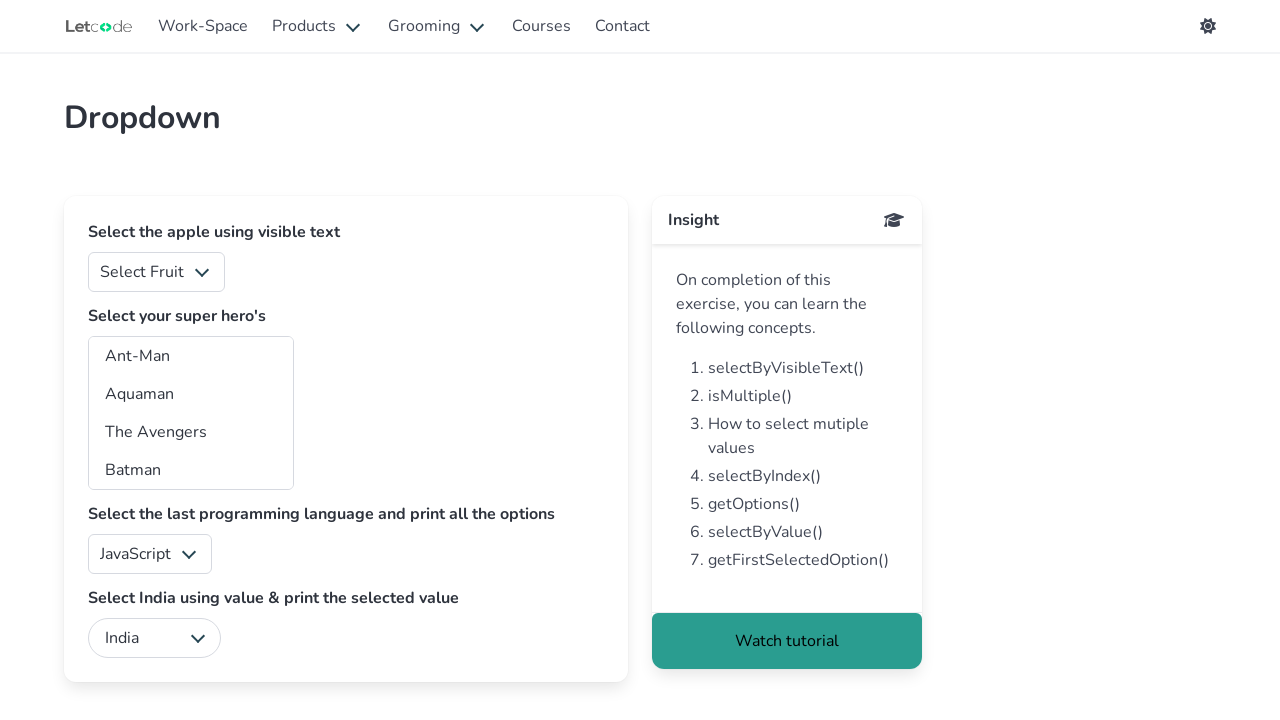

Verified that the selected country matches 'India'
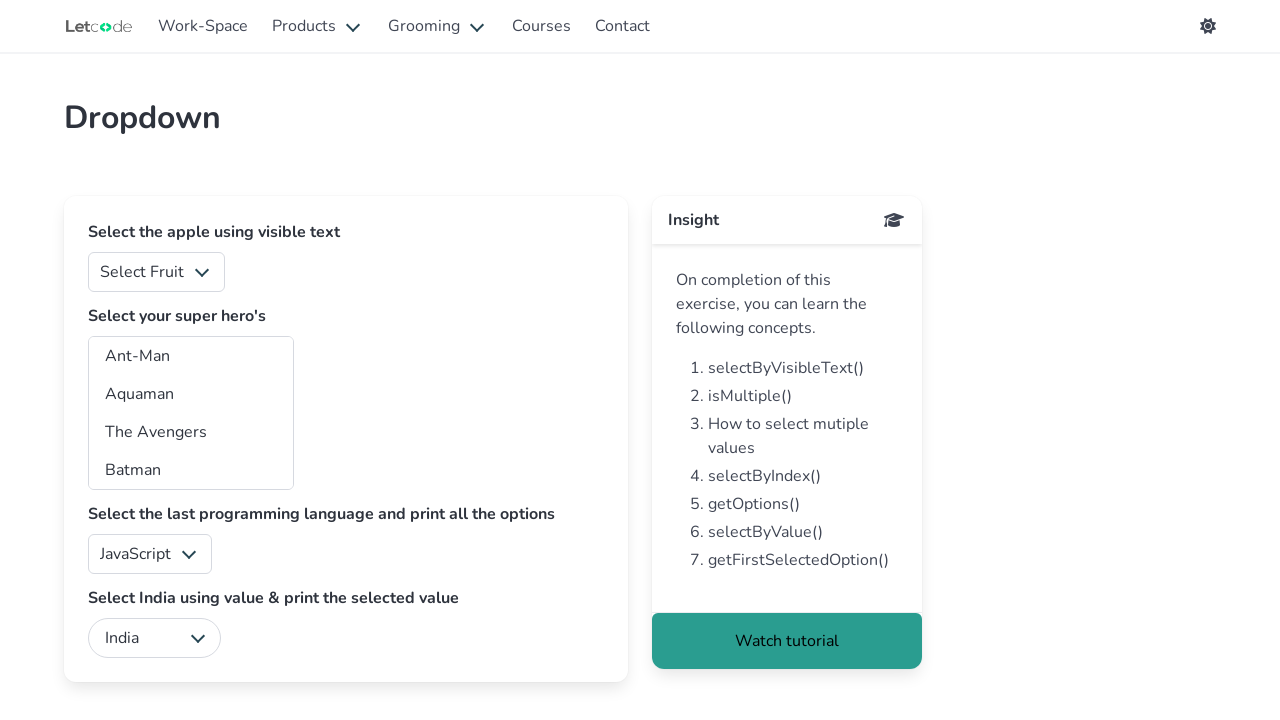

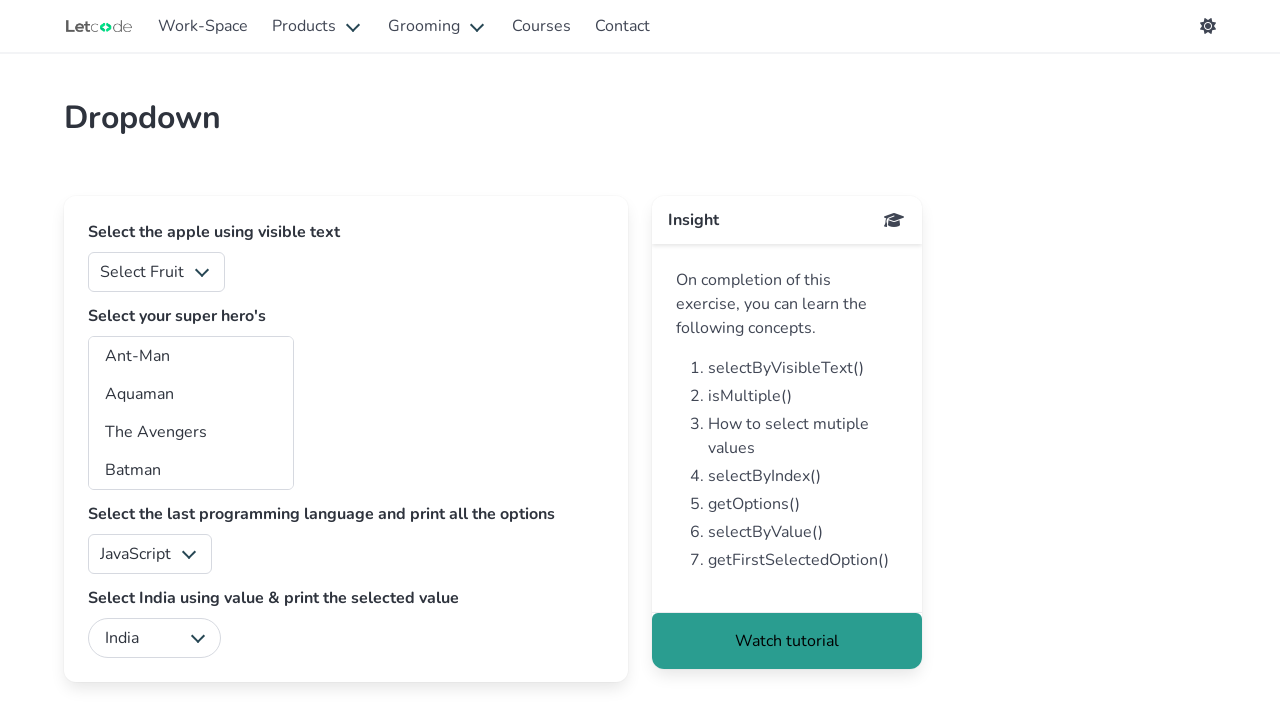